Tests the Add Customer functionality in a demo banking application by clicking Bank Manager Login, navigating to Add Customer, and filling in customer details.

Starting URL: https://www.globalsqa.com/angularJs-protractor/BankingProject/#/login

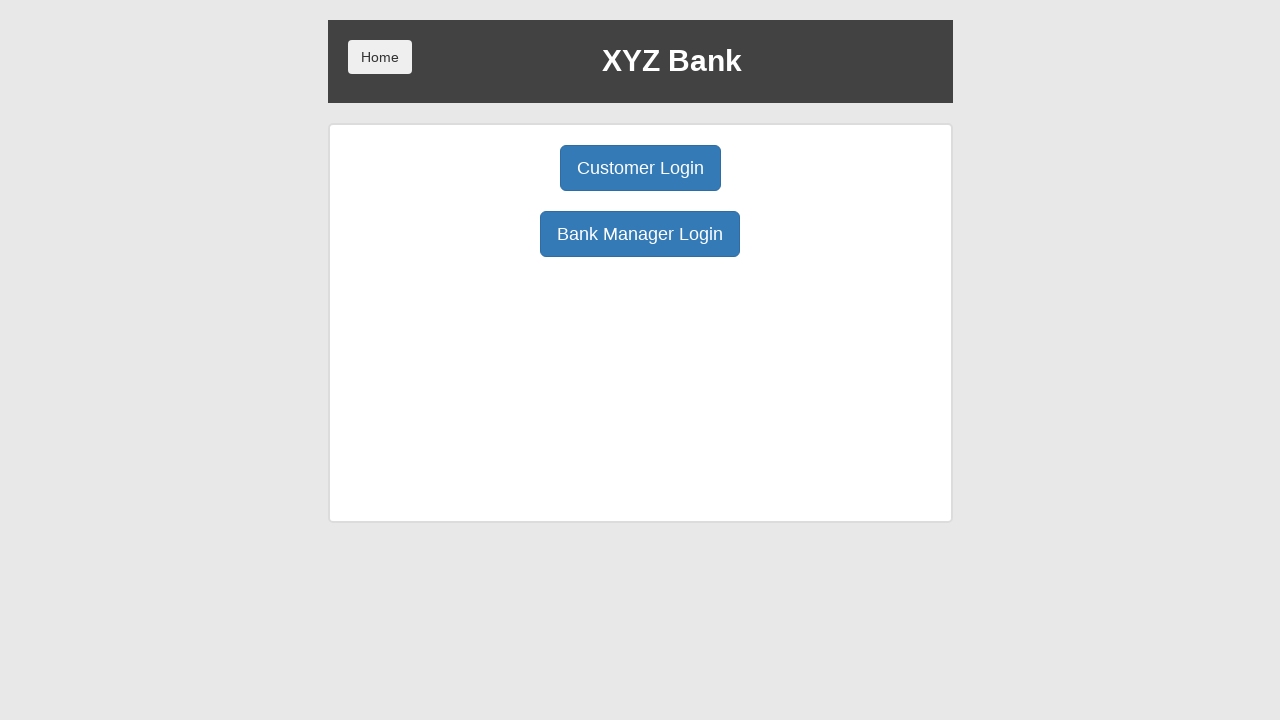

Clicked Bank Manager Login button at (640, 234) on xpath=//button[normalize-space()='Bank Manager Login']
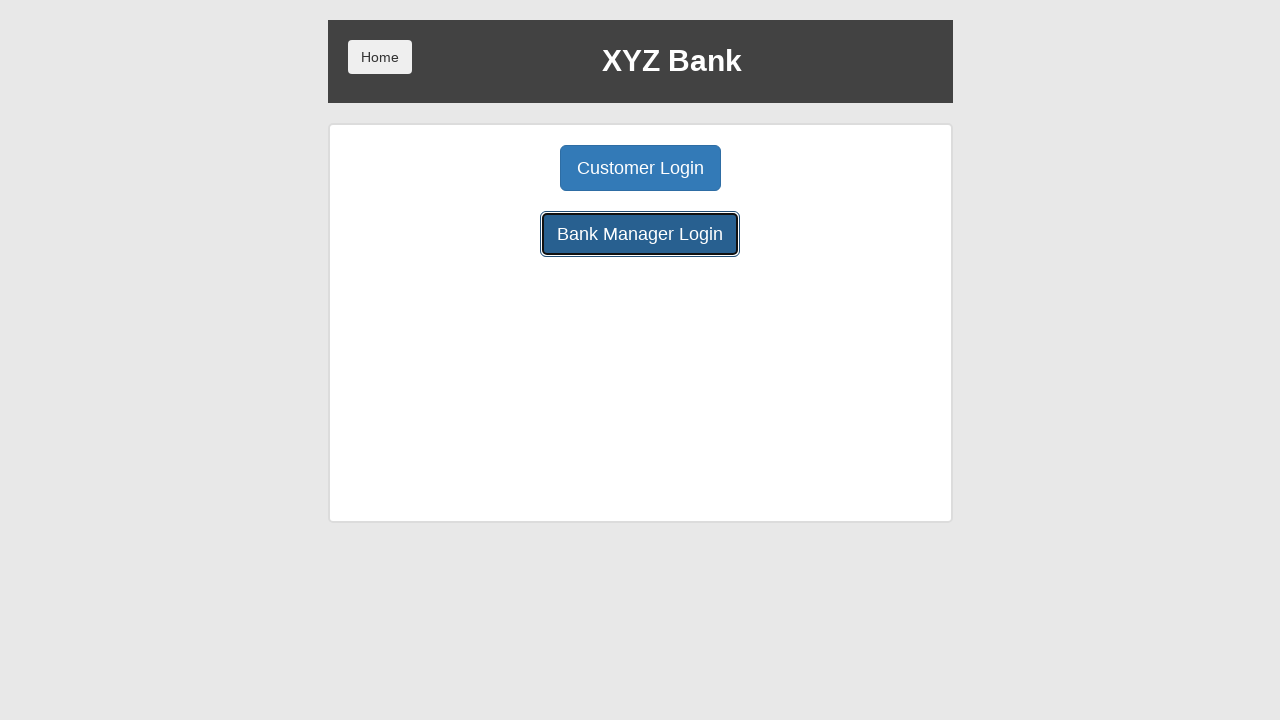

Clicked Add Customer button at (502, 168) on xpath=//button[normalize-space()='Add Customer']
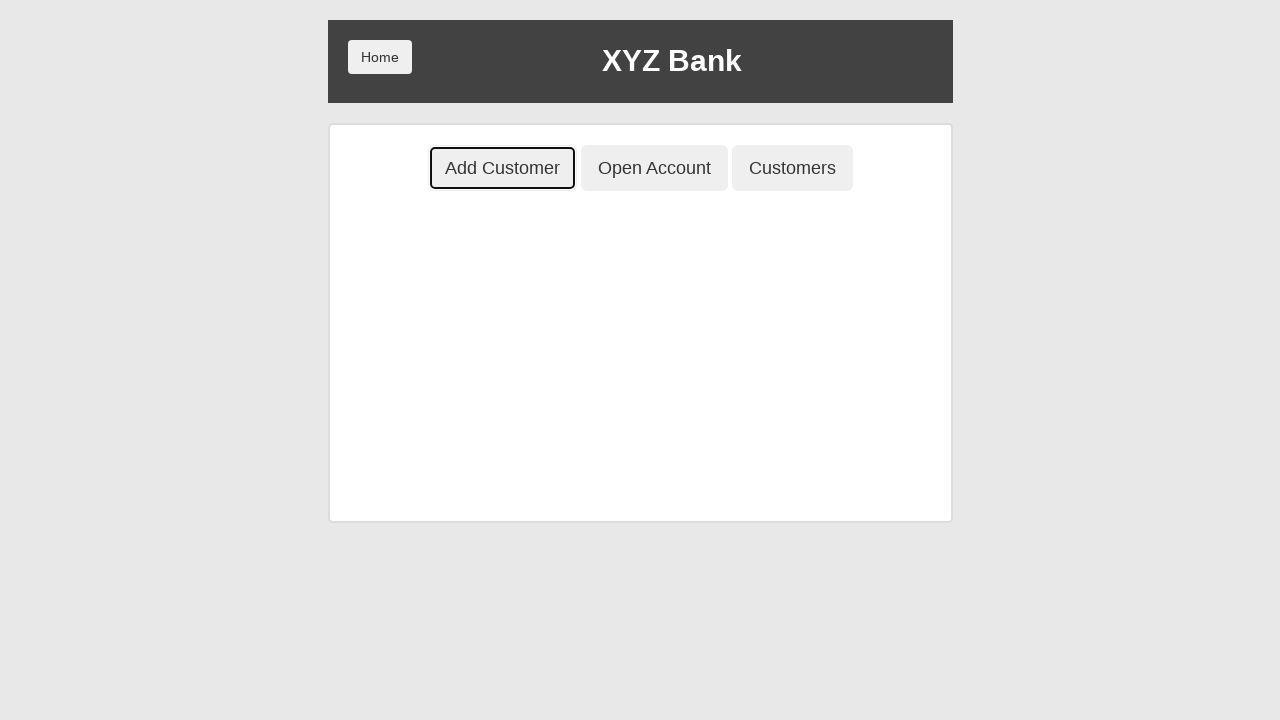

Filled First Name field with 'Abigail' on //input[@placeholder='First Name']
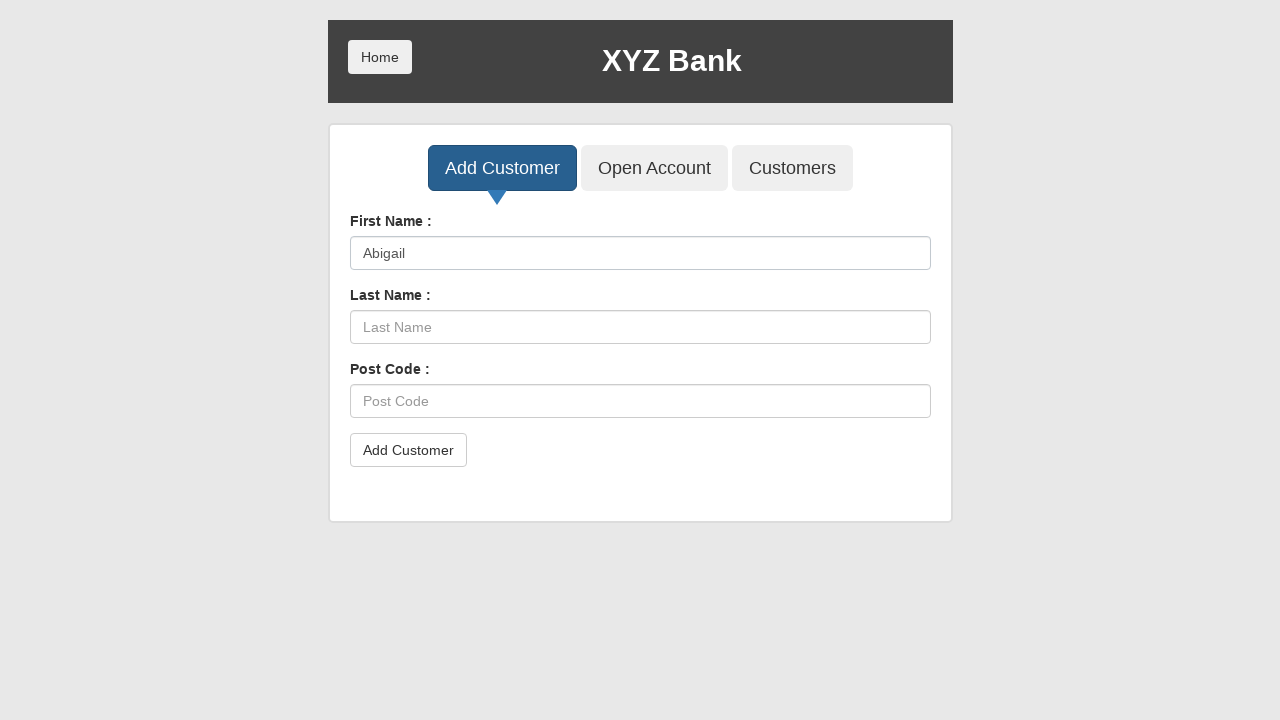

Filled Last Name field with 'Thompson' on //input[@placeholder='Last Name']
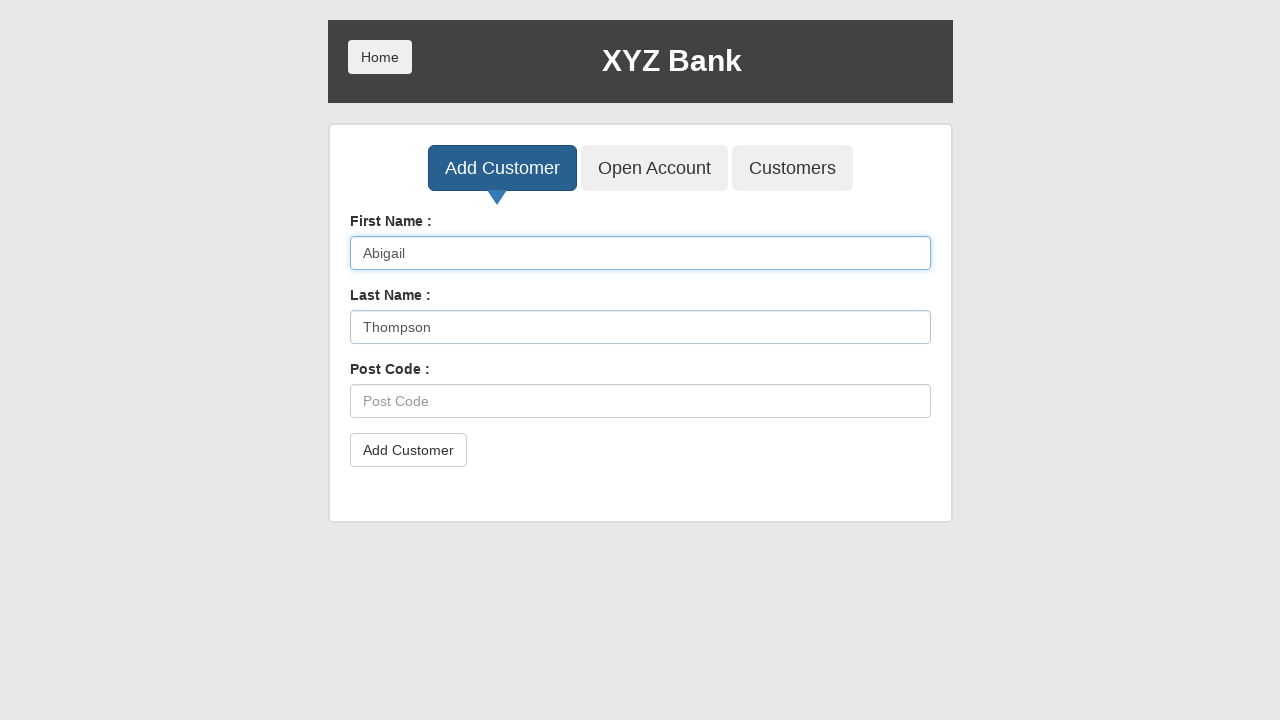

Filled Post Code field with 'E725JB' on //input[@placeholder='Post Code']
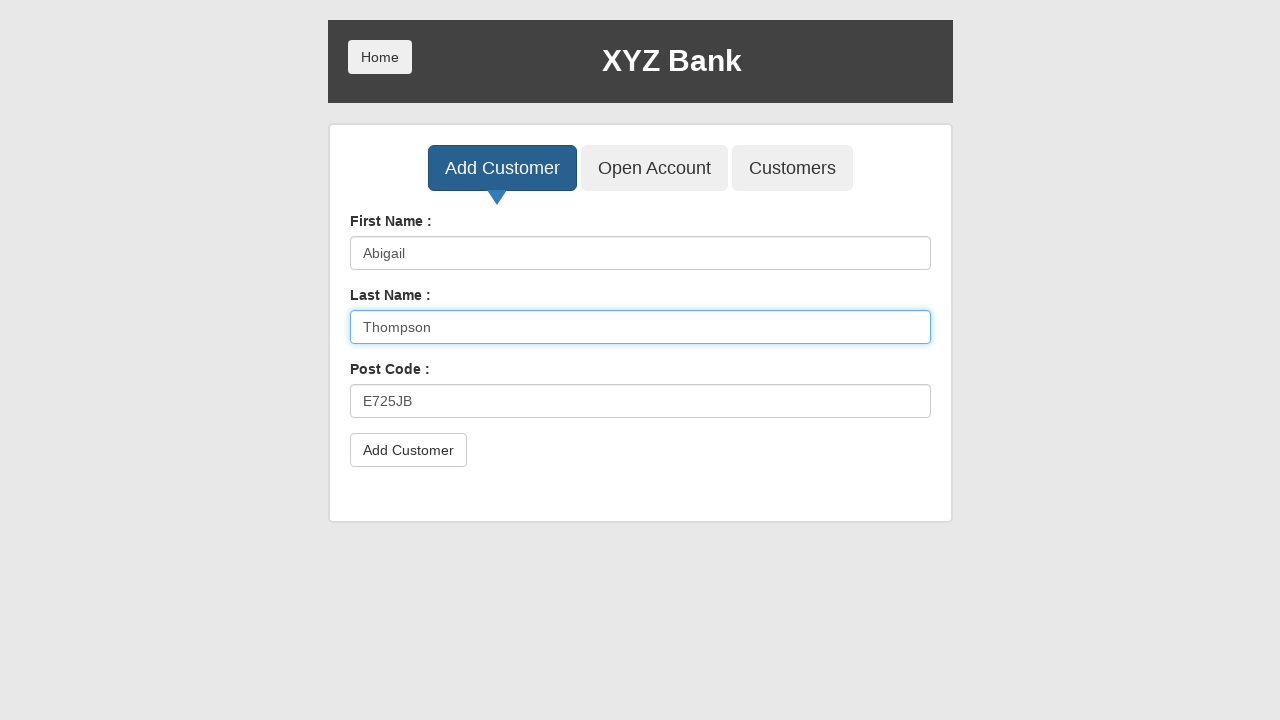

Clicked Add Customer submit button to complete form submission at (502, 168) on xpath=//button[normalize-space()='Add Customer']
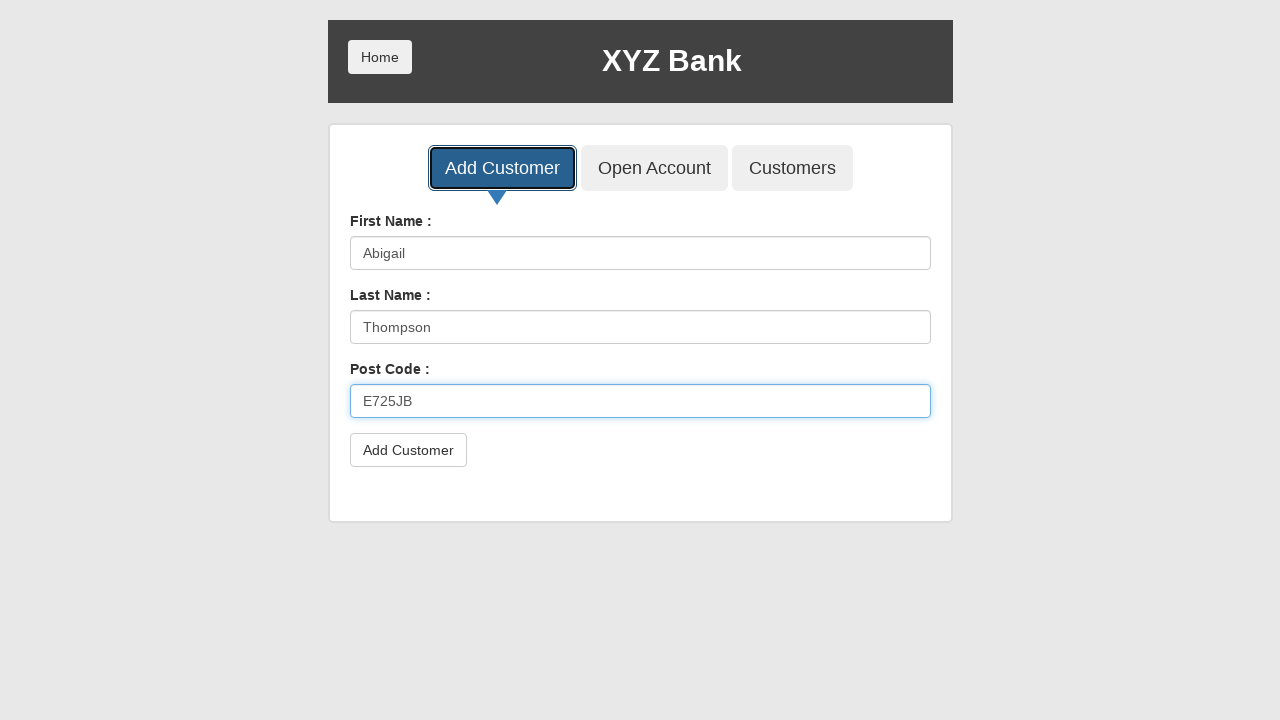

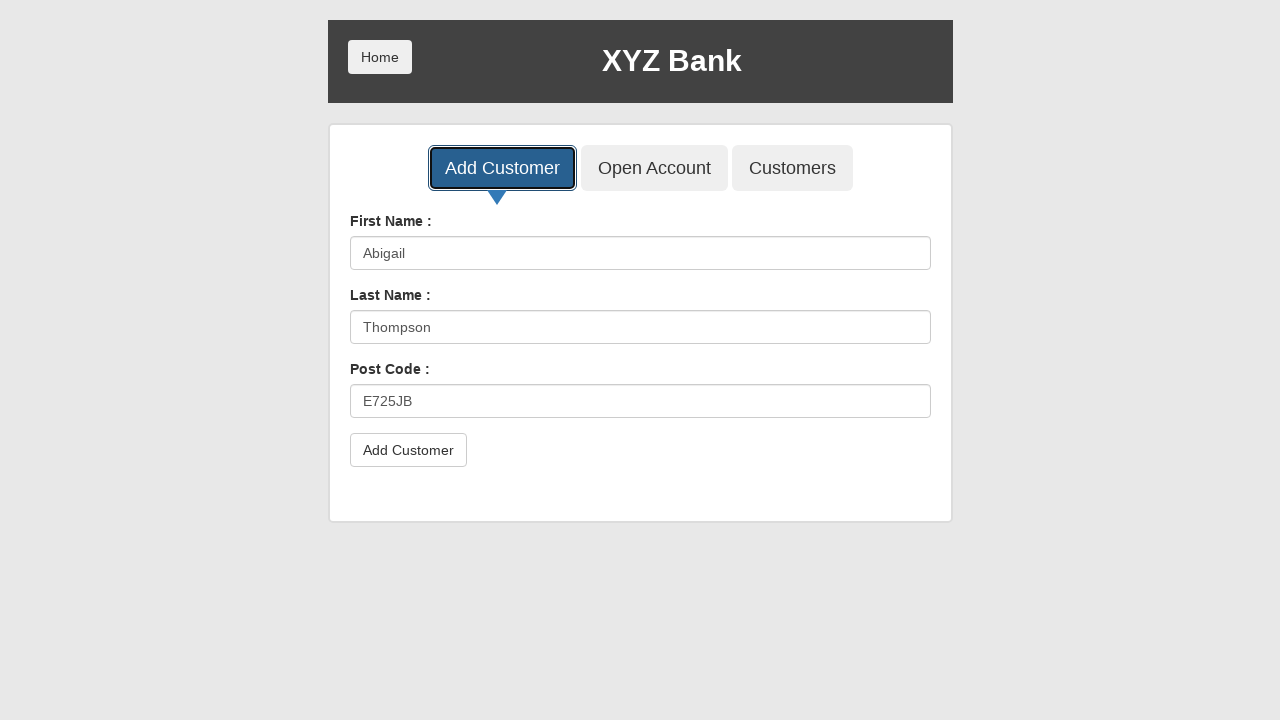